Tests clicking through all 4 radio buttons in the answers for question 3 after setting up 3 questions.

Starting URL: https://shemsvcollege.github.io/Trivia/

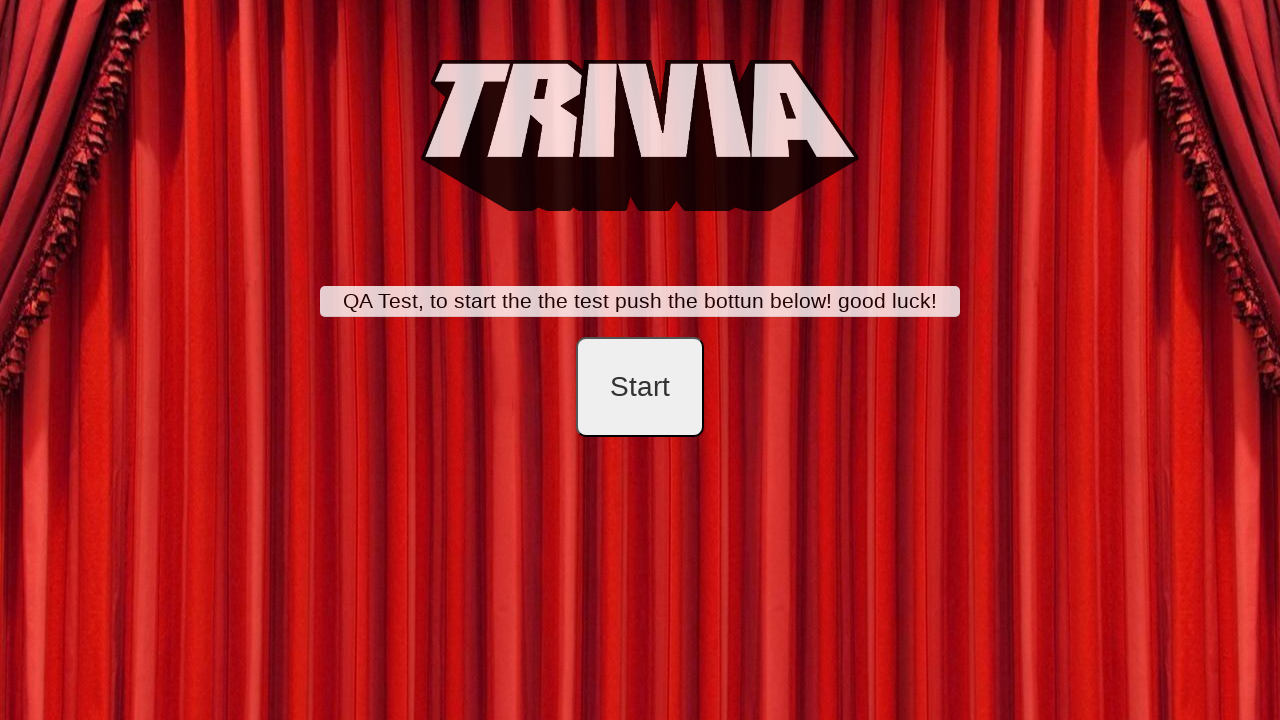

Clicked start button at (640, 387) on #startB
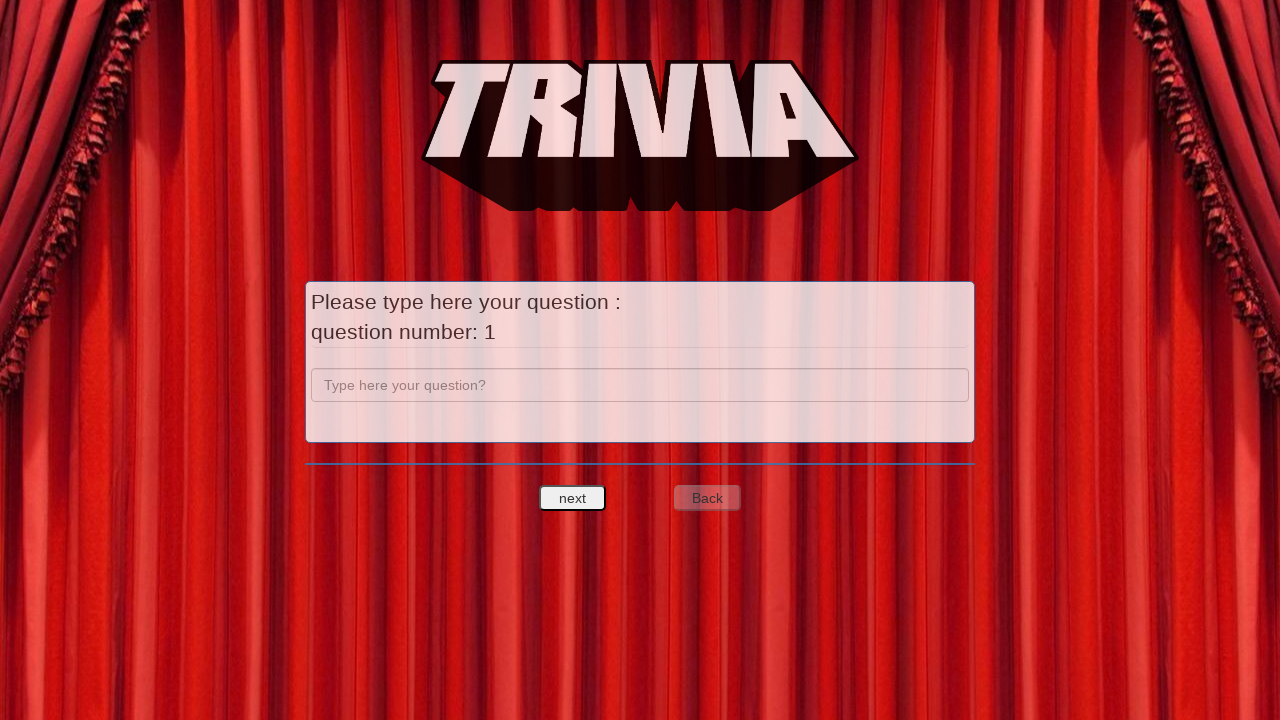

Filled question 1 text field with 'a' on input[name='question']
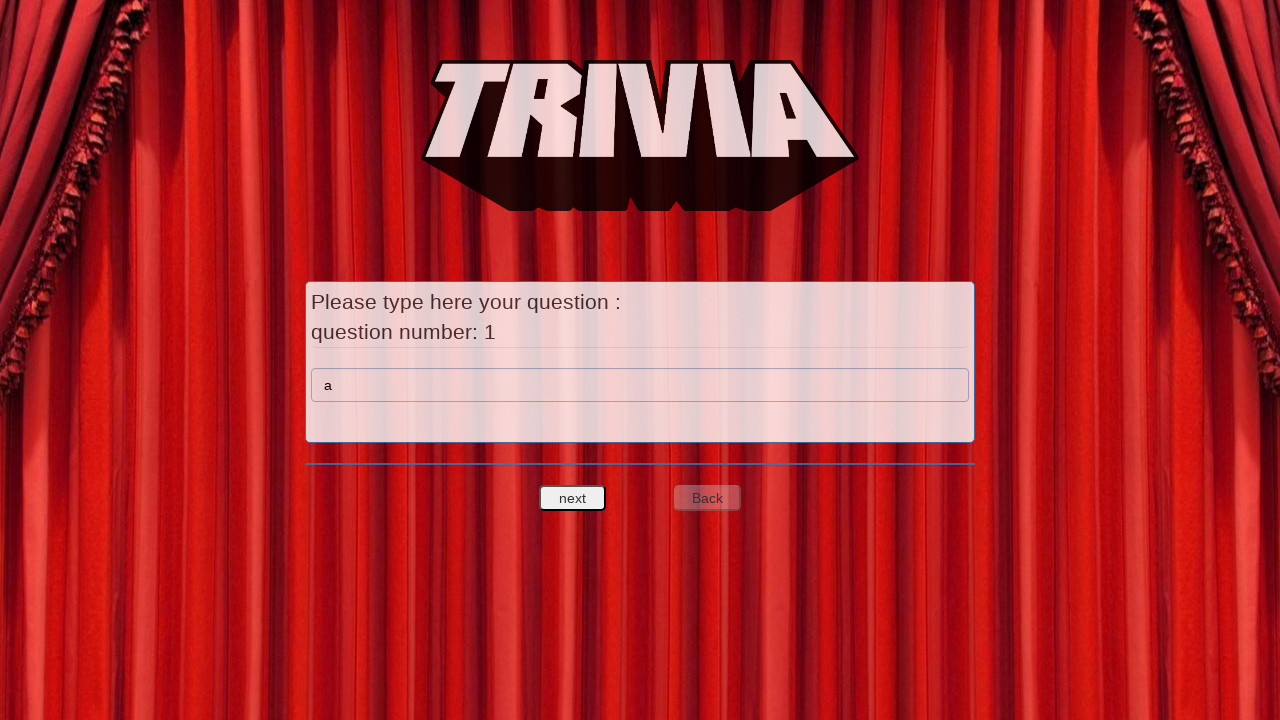

Clicked next quest button to proceed to question 1 answers at (573, 498) on #nextquest
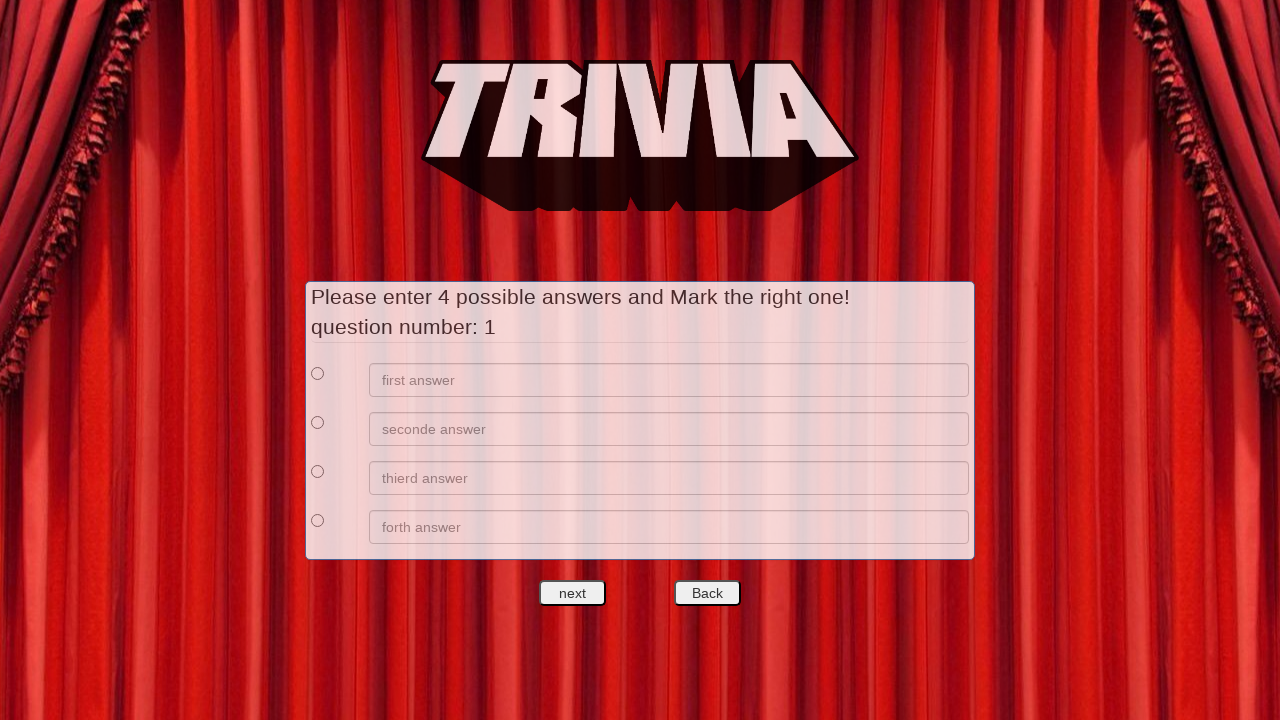

Filled answer 1 for question 1 with 'a' on //*[@id='answers']/div[1]/div[2]/input
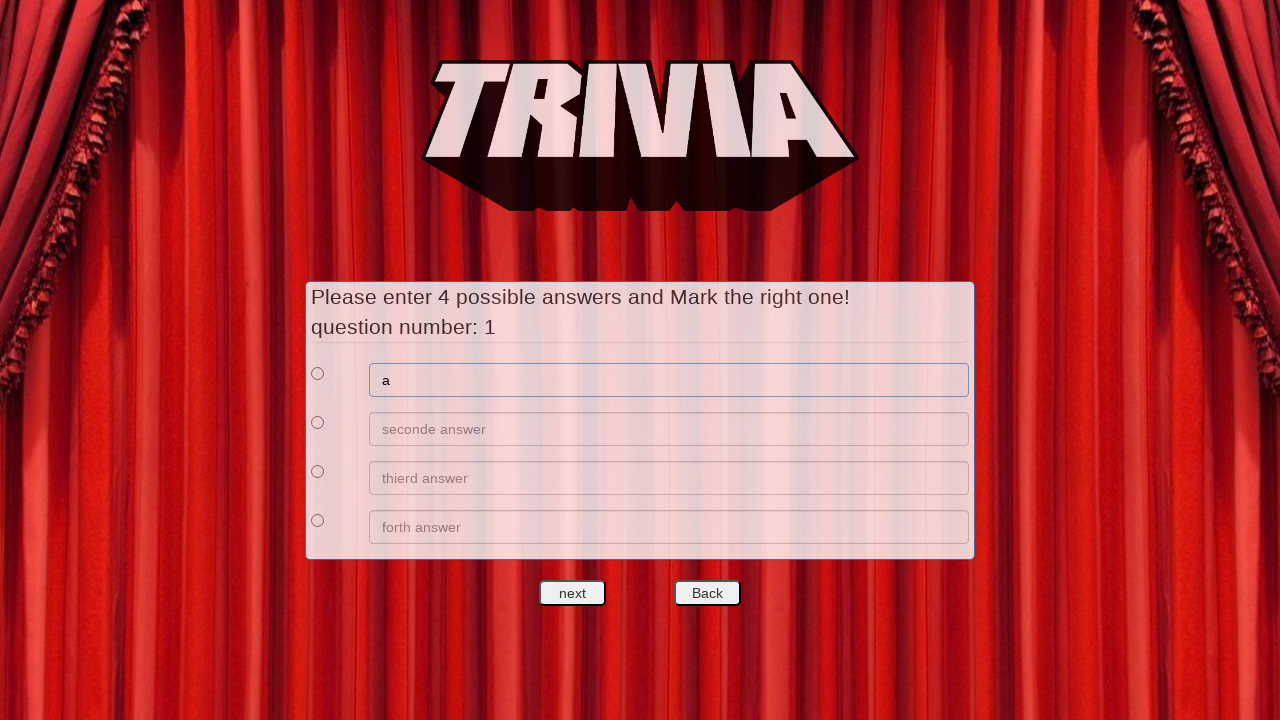

Filled answer 2 for question 1 with 'b' on //*[@id='answers']/div[2]/div[2]/input
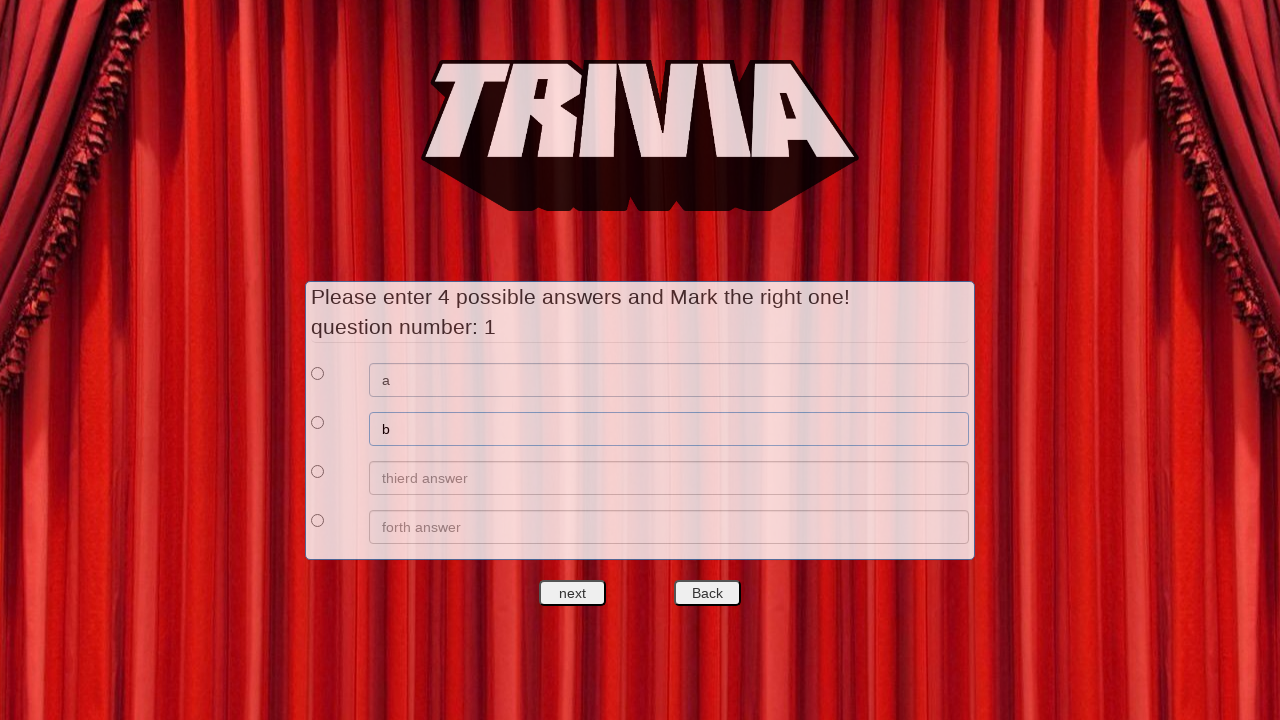

Filled answer 3 for question 1 with 'c' on //*[@id='answers']/div[3]/div[2]/input
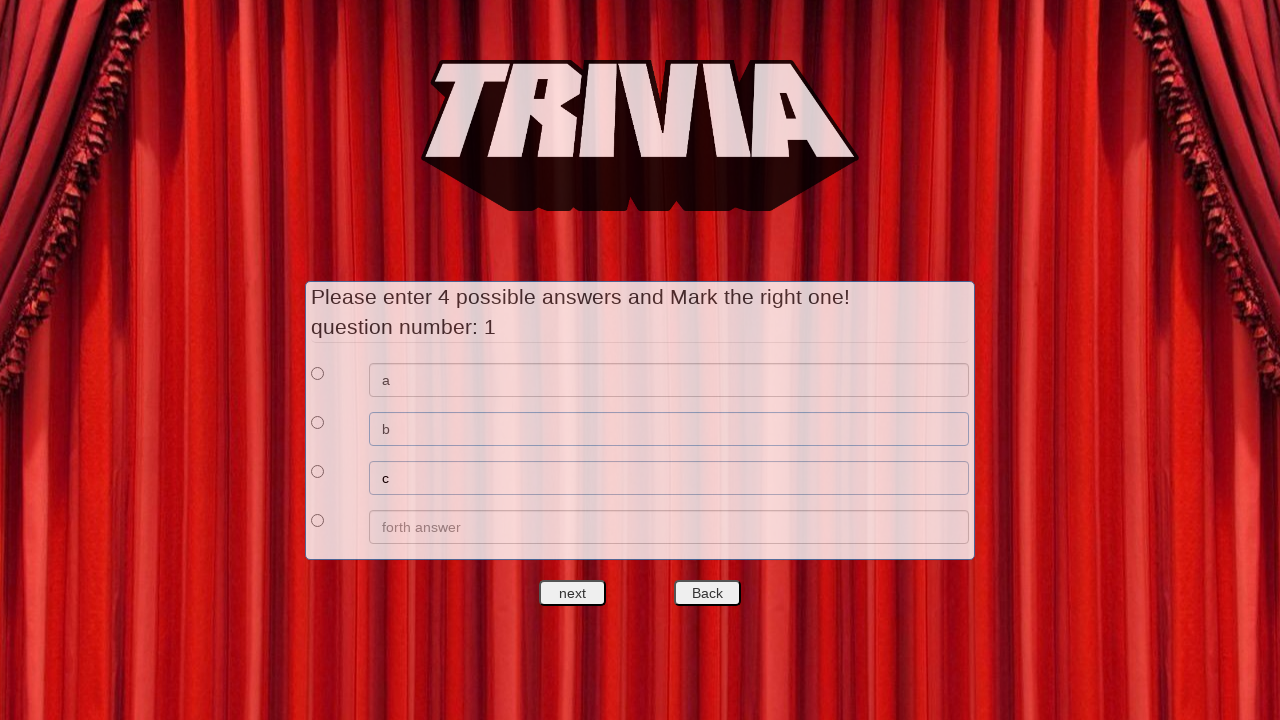

Filled answer 4 for question 1 with 'd' on //*[@id='answers']/div[4]/div[2]/input
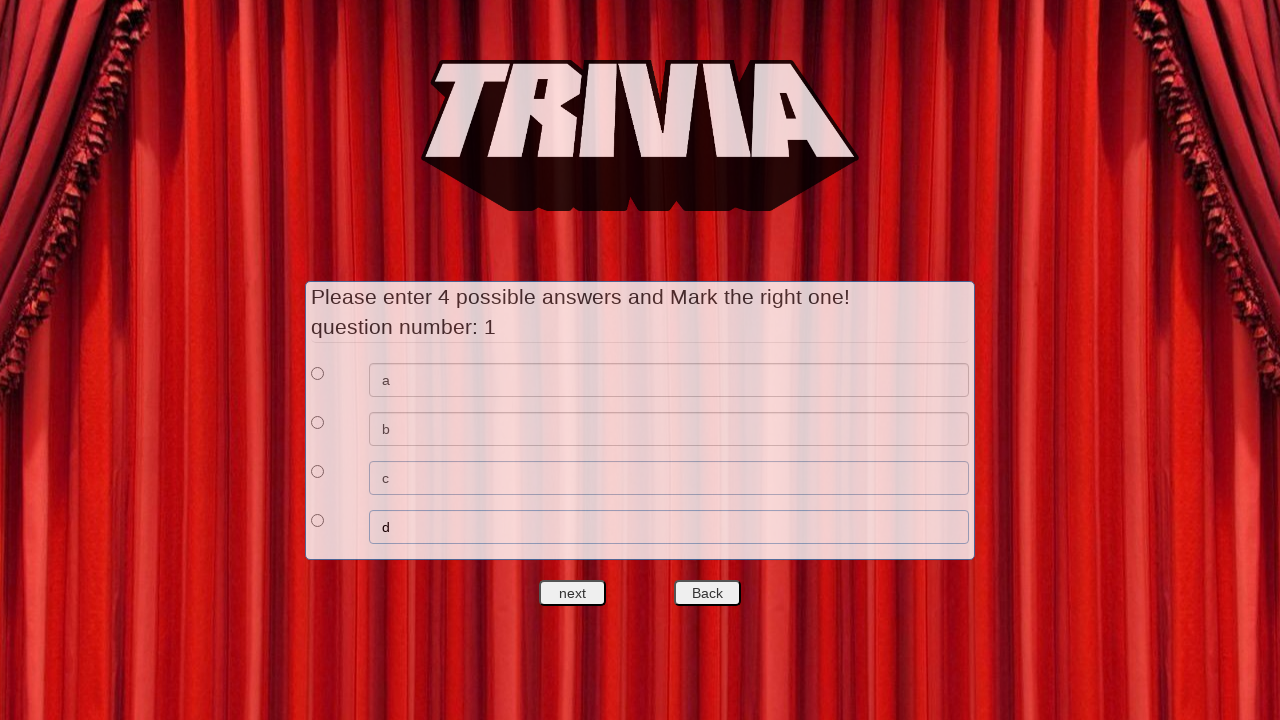

Clicked radio button to select answer 1 as correct for question 1 at (318, 373) on xpath=//*[@id='answers']/div[1]/div[1]/input
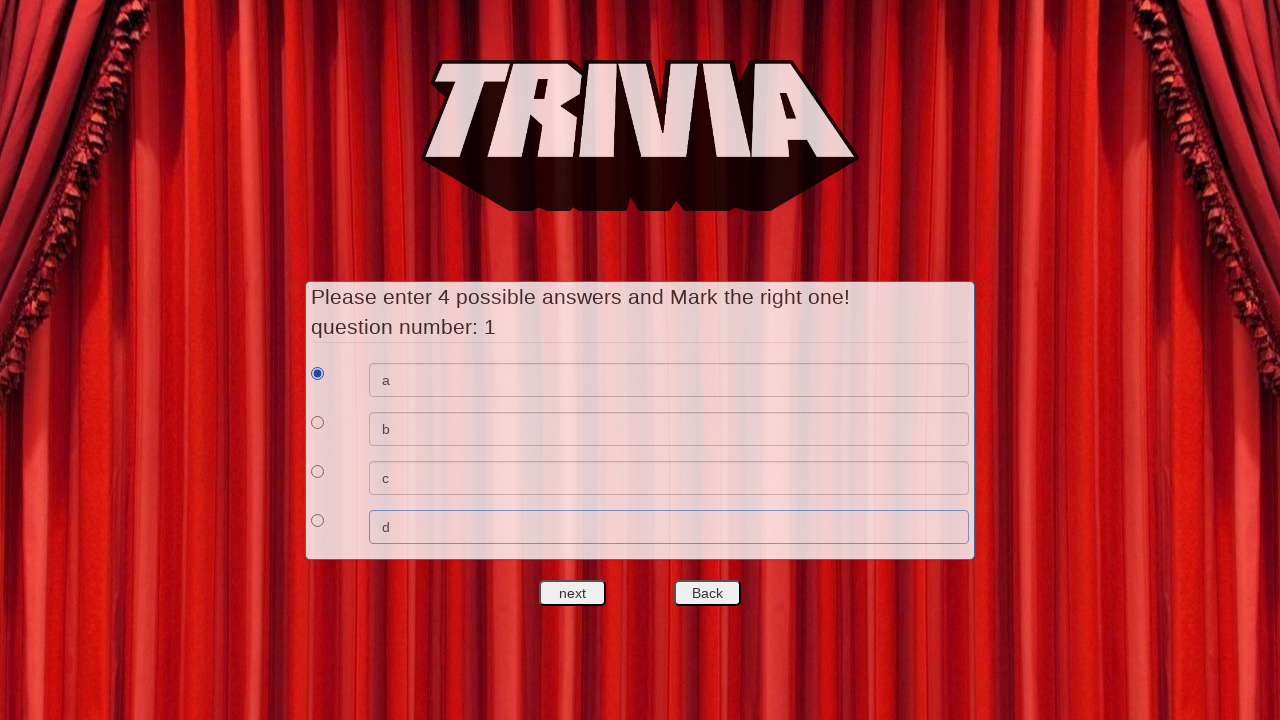

Clicked next quest button to proceed to question 2 at (573, 593) on #nextquest
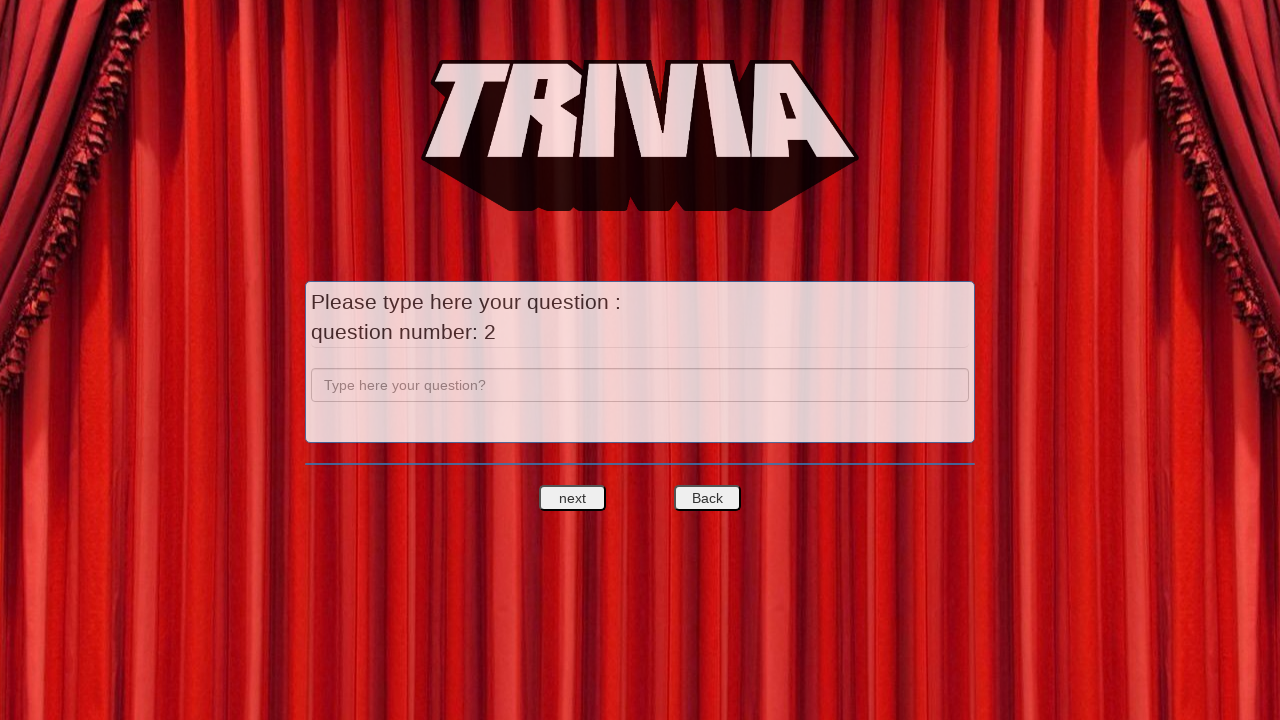

Filled question 2 text field with 'b' on input[name='question']
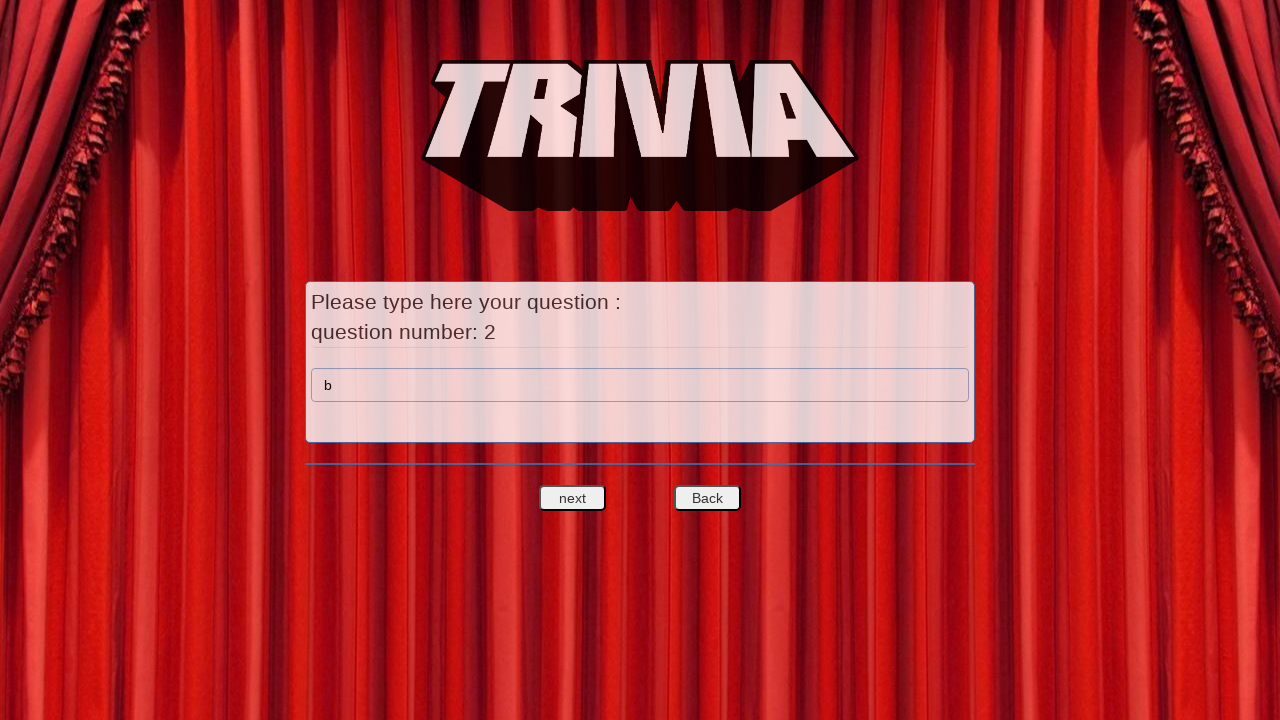

Clicked next quest button to proceed to question 2 answers at (573, 498) on #nextquest
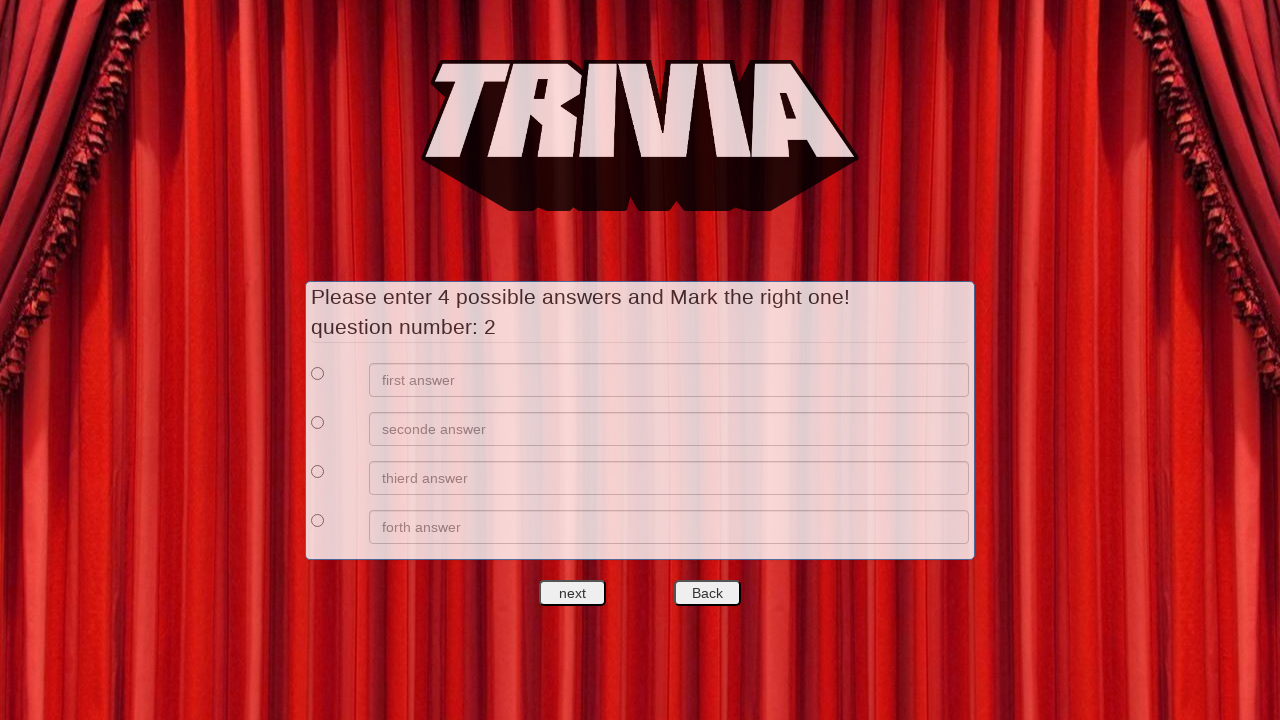

Filled answer 1 for question 2 with 'e' on //*[@id='answers']/div[1]/div[2]/input
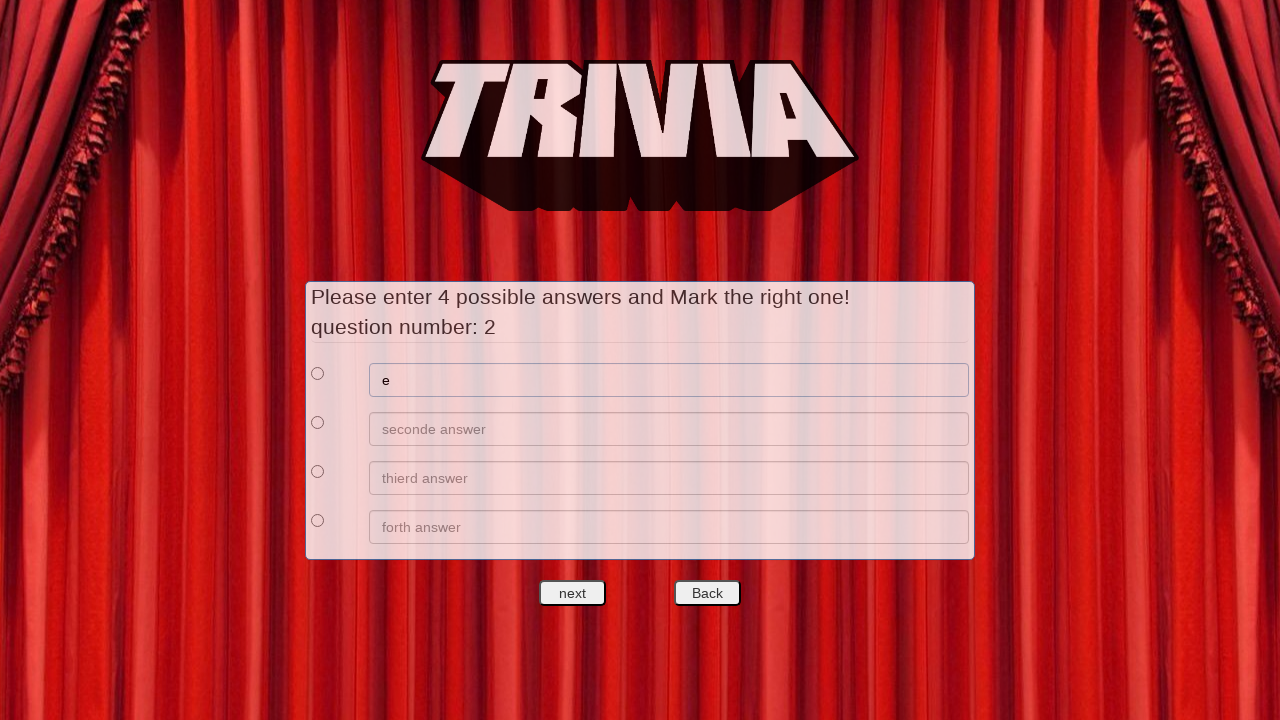

Filled answer 2 for question 2 with 'f' on //*[@id='answers']/div[2]/div[2]/input
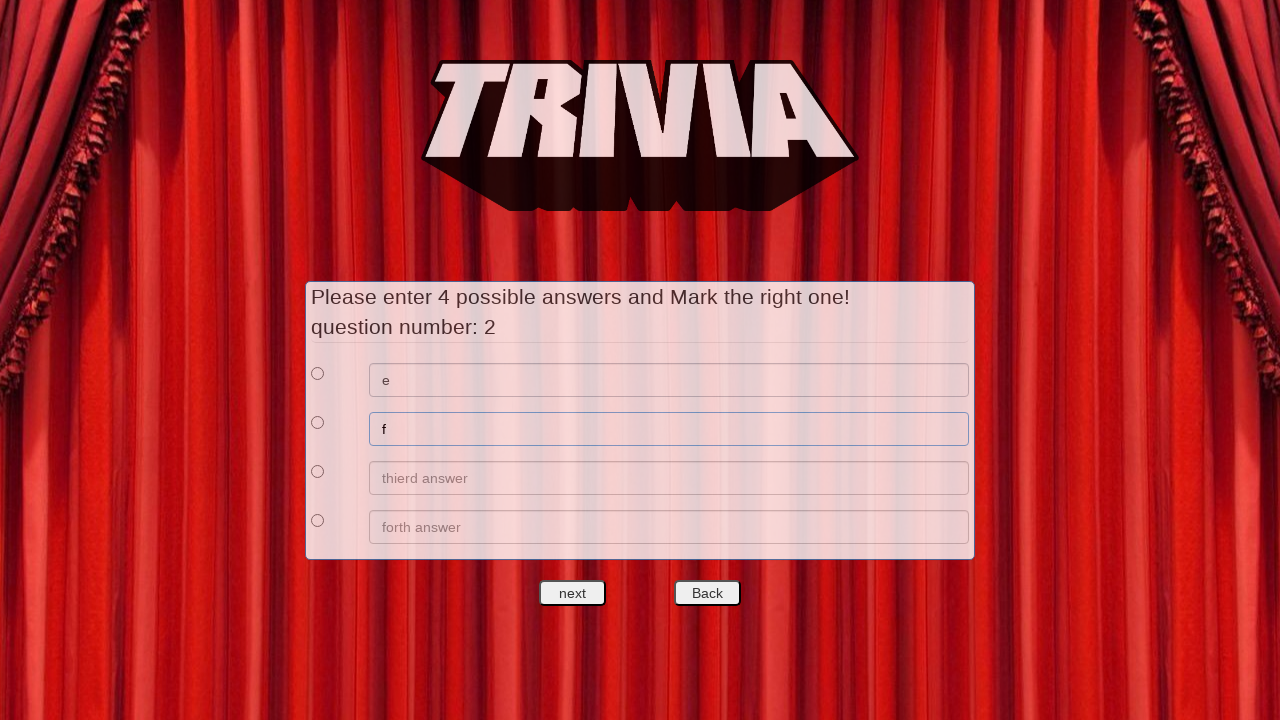

Filled answer 3 for question 2 with 'g' on //*[@id='answers']/div[3]/div[2]/input
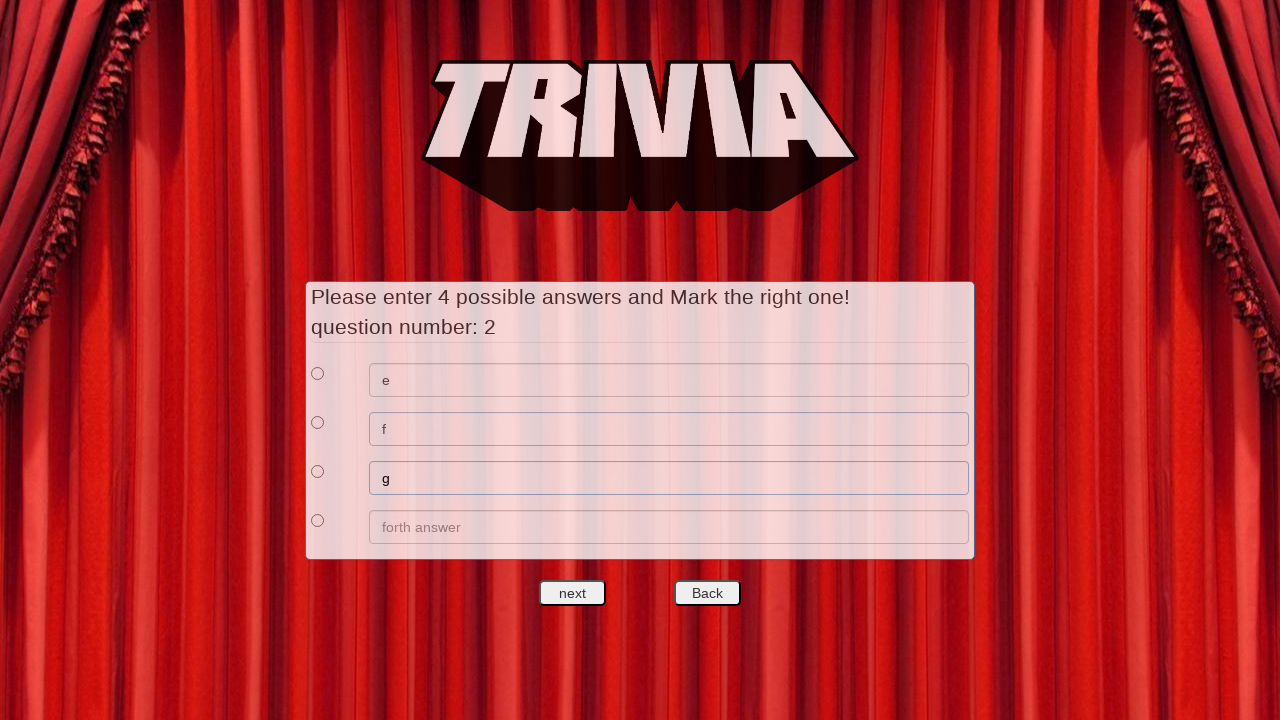

Filled answer 4 for question 2 with 'h' on //*[@id='answers']/div[4]/div[2]/input
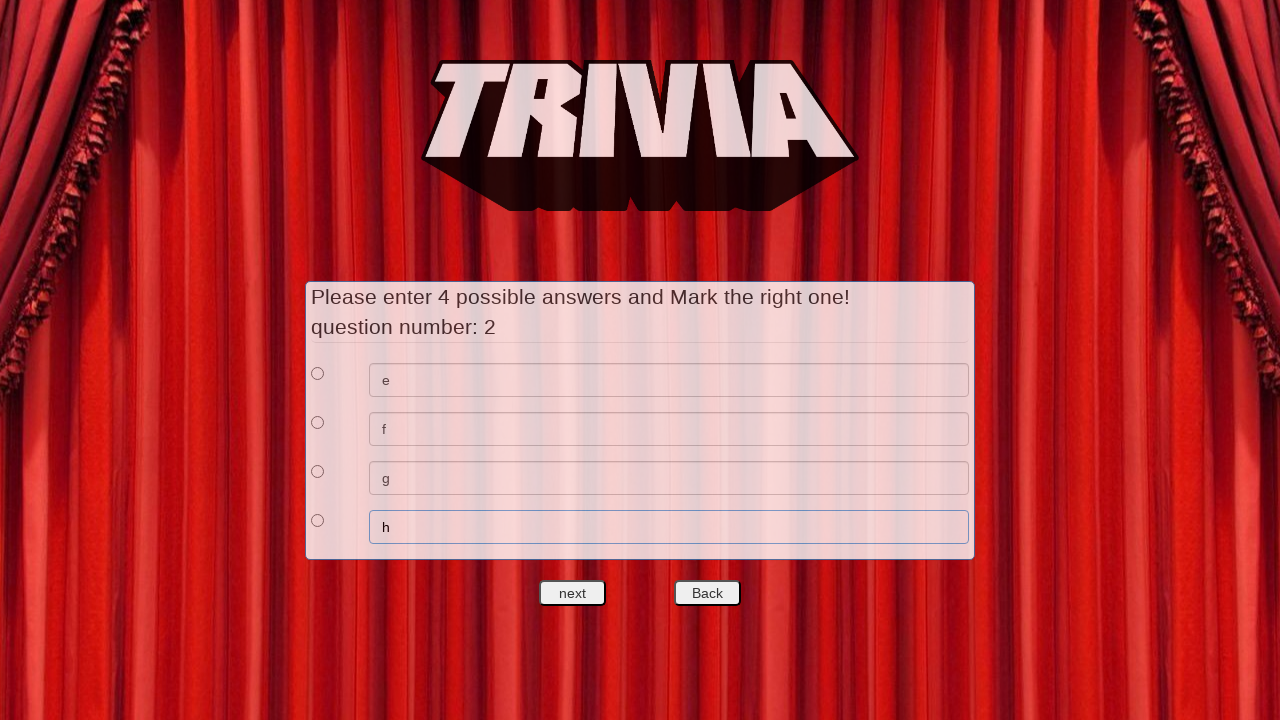

Clicked radio button to select answer 1 as correct for question 2 at (318, 373) on xpath=//*[@id='answers']/div[1]/div[1]/input
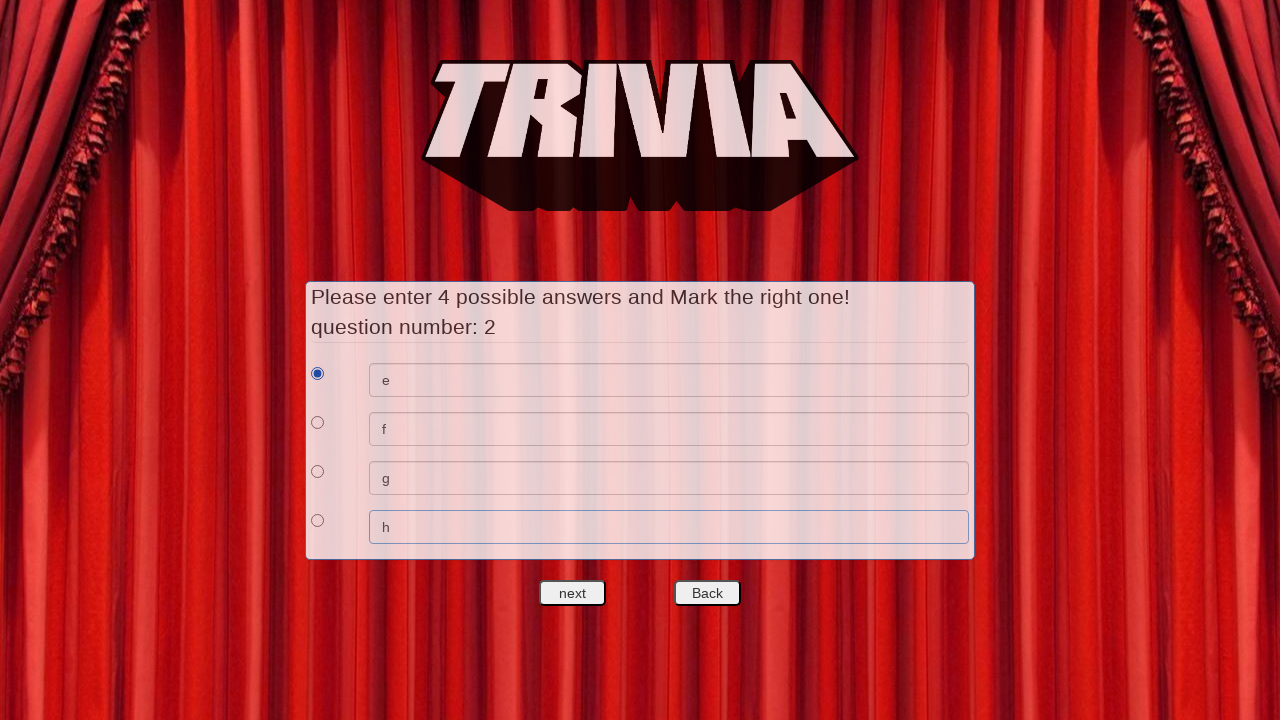

Clicked next quest button to proceed to question 3 at (573, 593) on #nextquest
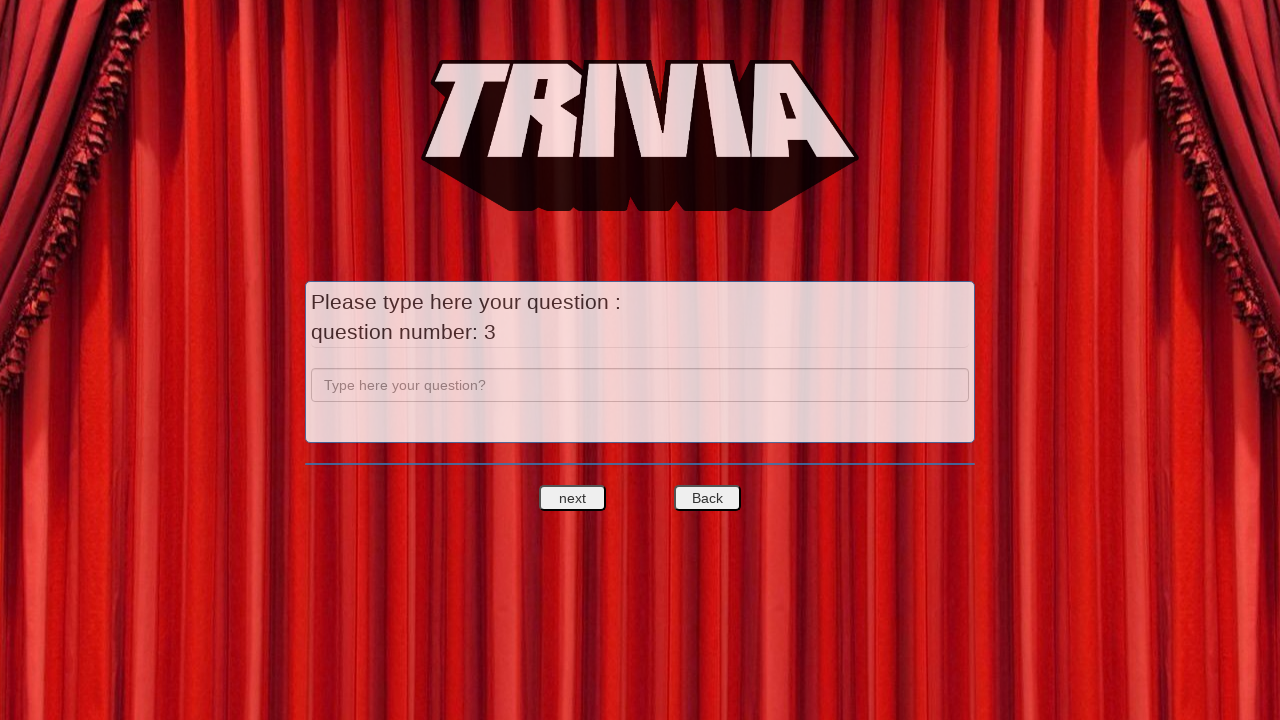

Filled question 3 text field with 'c' on input[name='question']
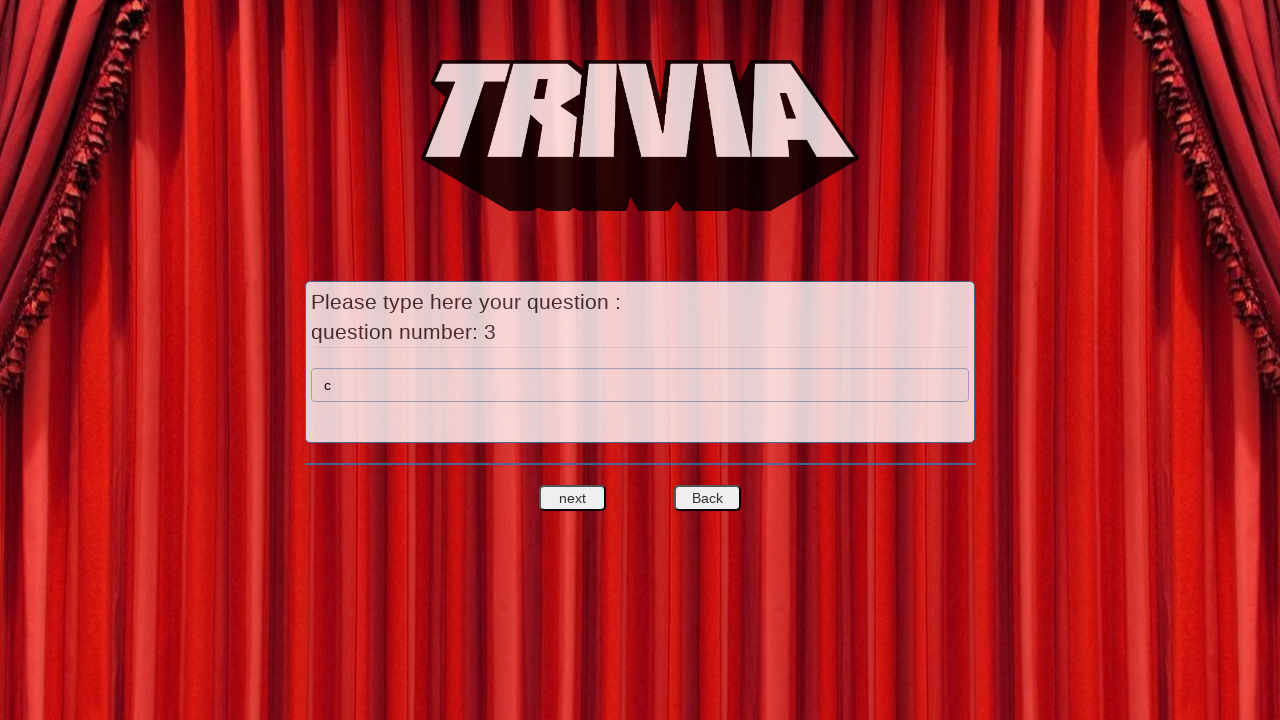

Clicked next quest button to proceed to question 3 answers at (573, 498) on #nextquest
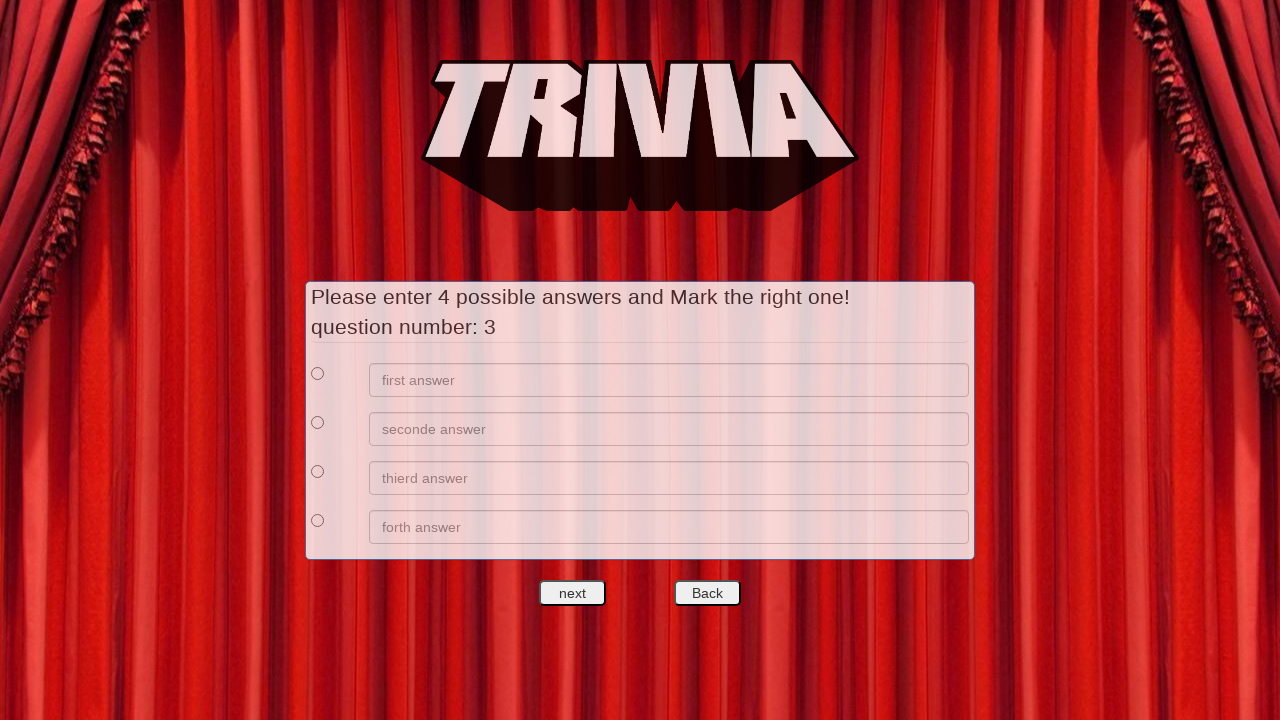

Clicked radio button for answer 1 in question 3 at (318, 373) on xpath=//*[@id='answers']/div[1]/div[1]/input
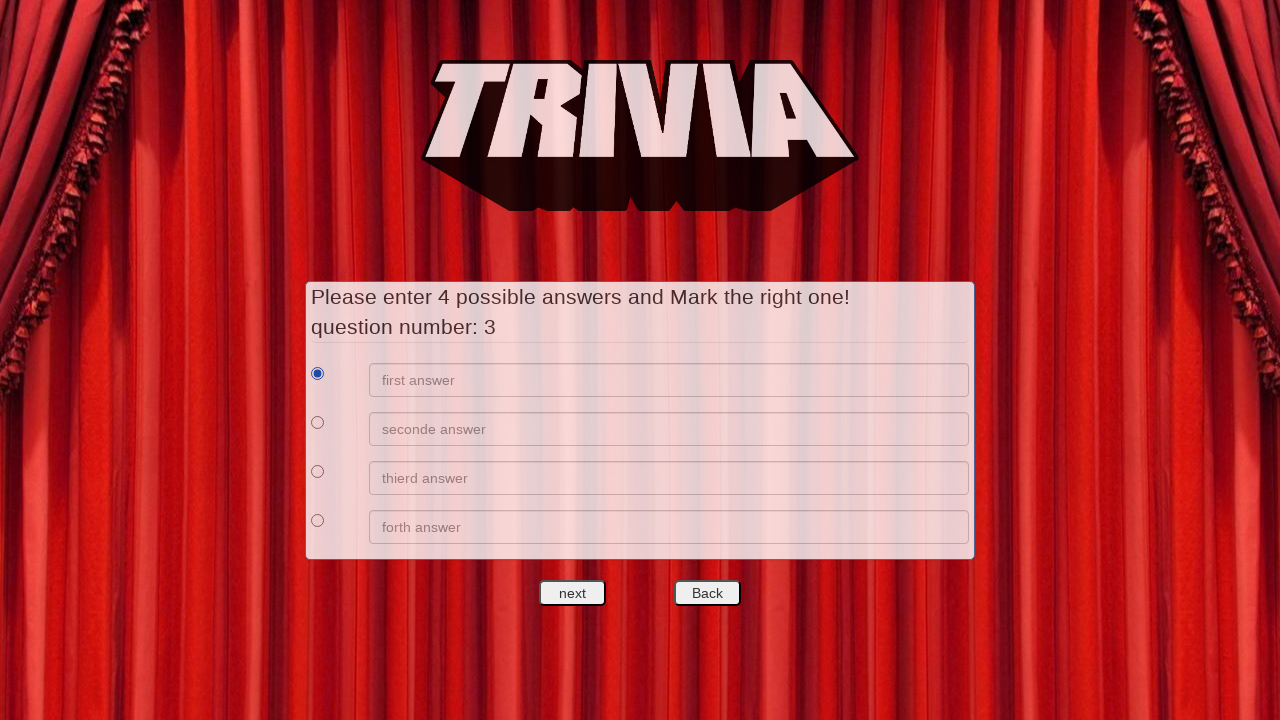

Clicked radio button for answer 2 in question 3 at (318, 422) on xpath=//*[@id='answers']/div[2]/div[1]/input
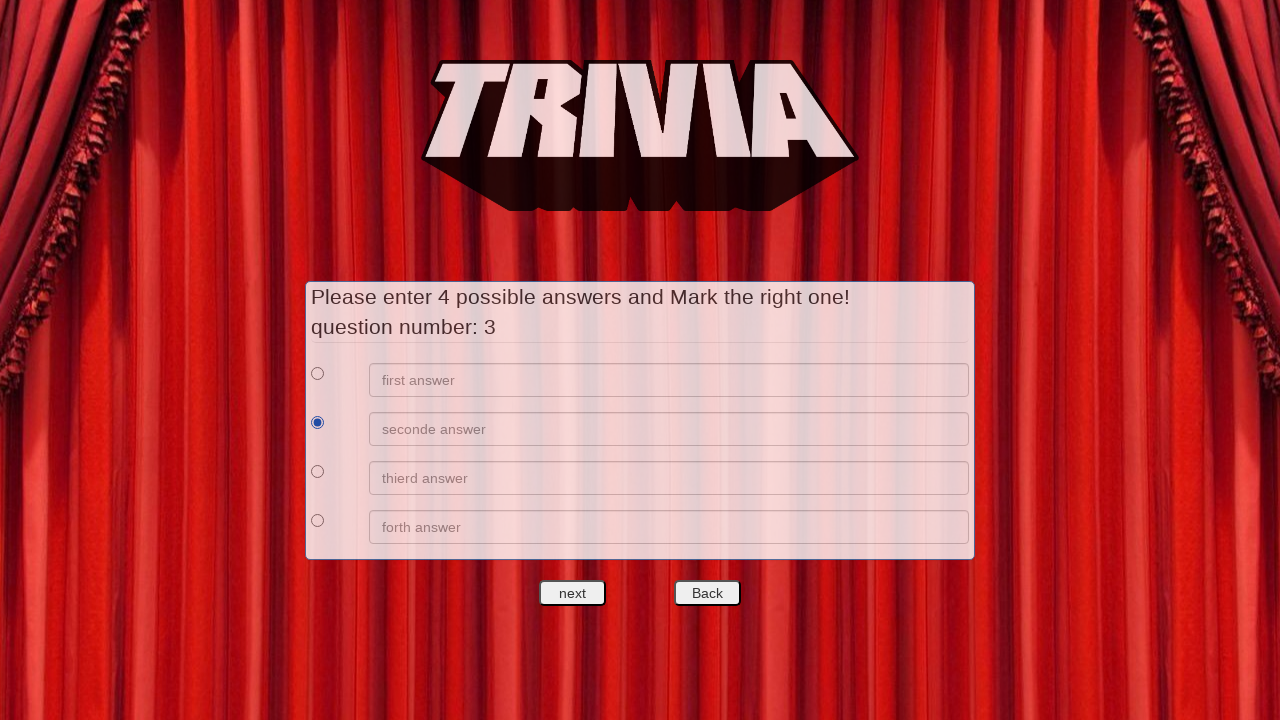

Clicked radio button for answer 3 in question 3 at (318, 471) on xpath=//*[@id='answers']/div[3]/div[1]/input
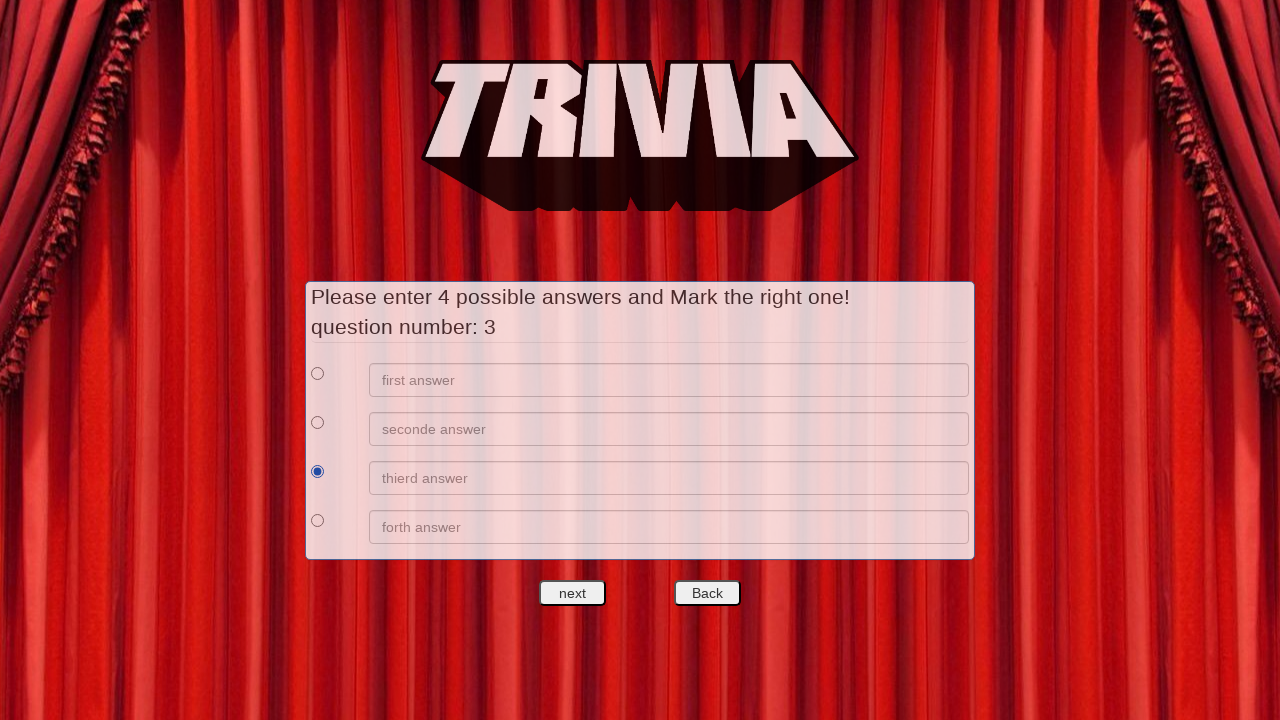

Clicked radio button for answer 4 in question 3 at (318, 520) on xpath=//*[@id='answers']/div[4]/div[1]/input
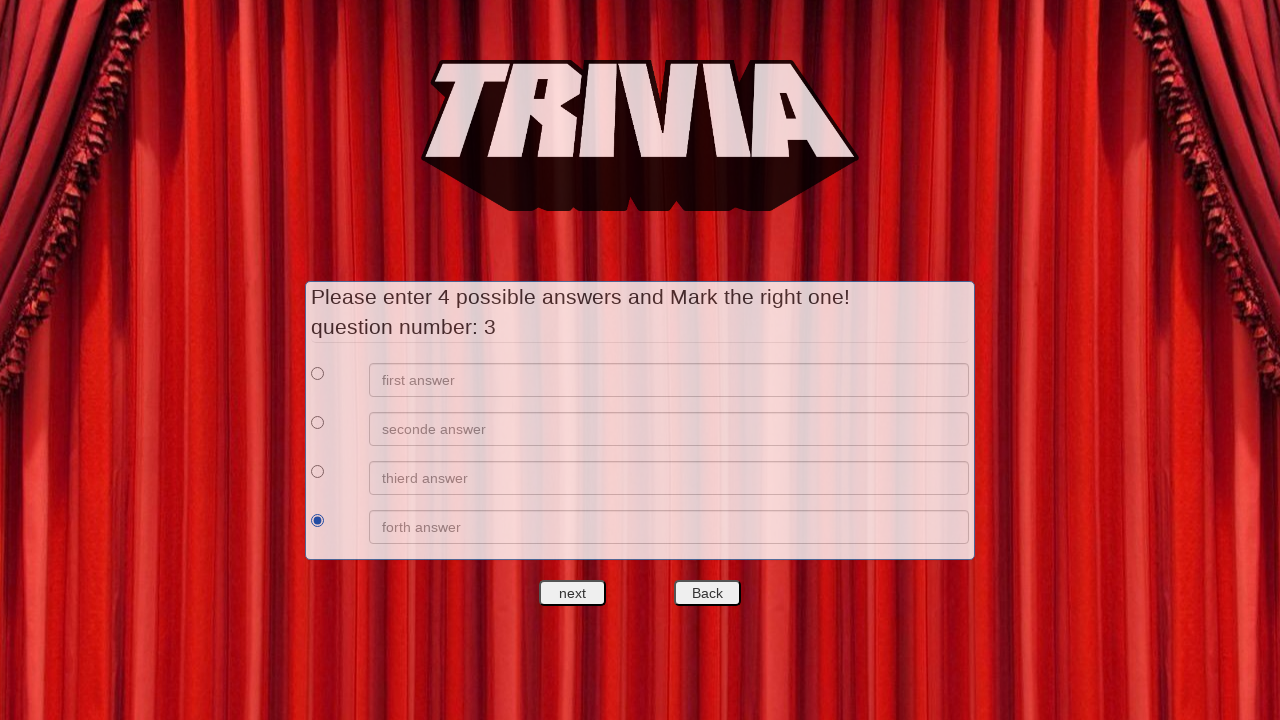

Verified that radio button for answer 4 in question 3 is enabled
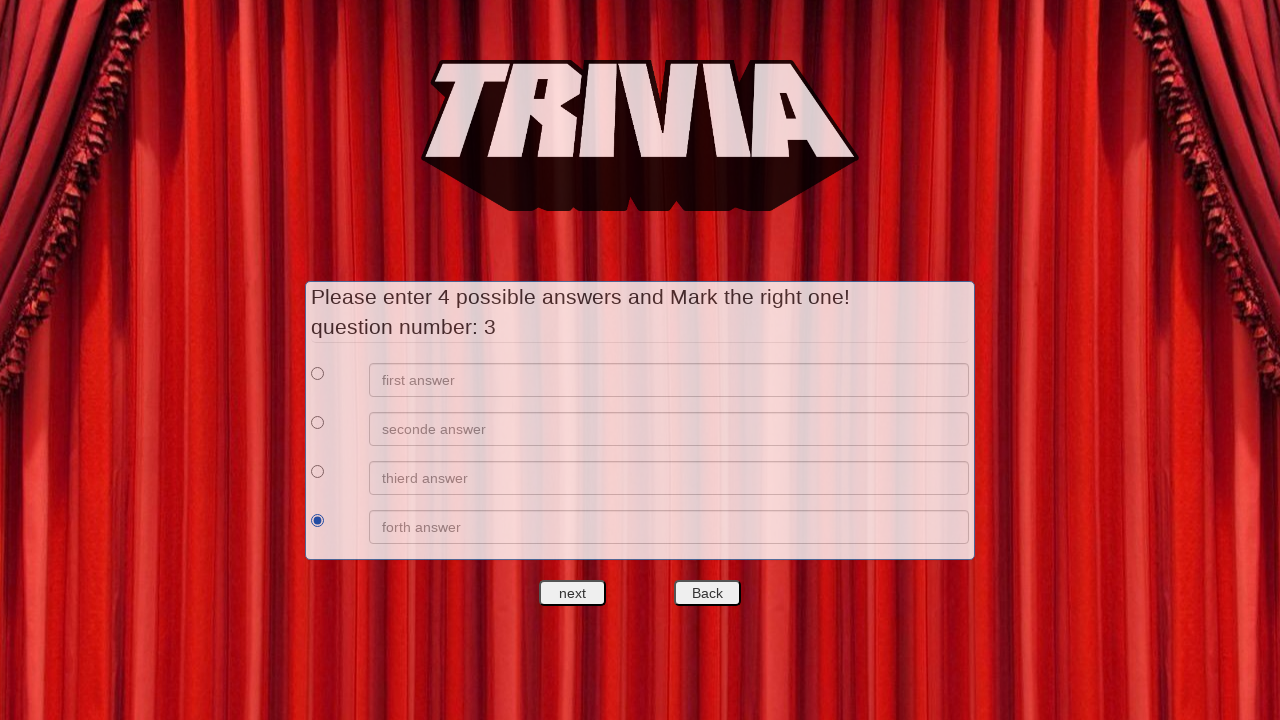

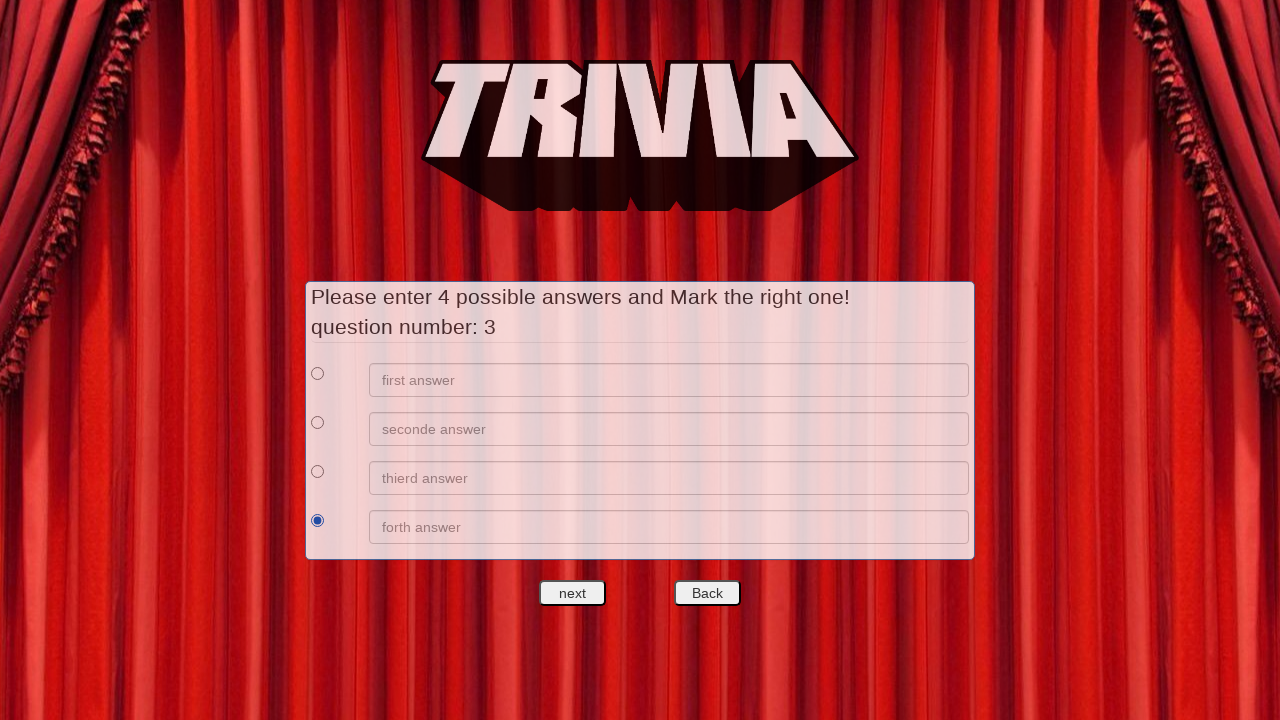